Tests a simple registration form on a Selenium practice site by filling in email and password fields and submitting the form

Starting URL: https://rori4.github.io/selenium-practice/#/pages/practice/simple-registration

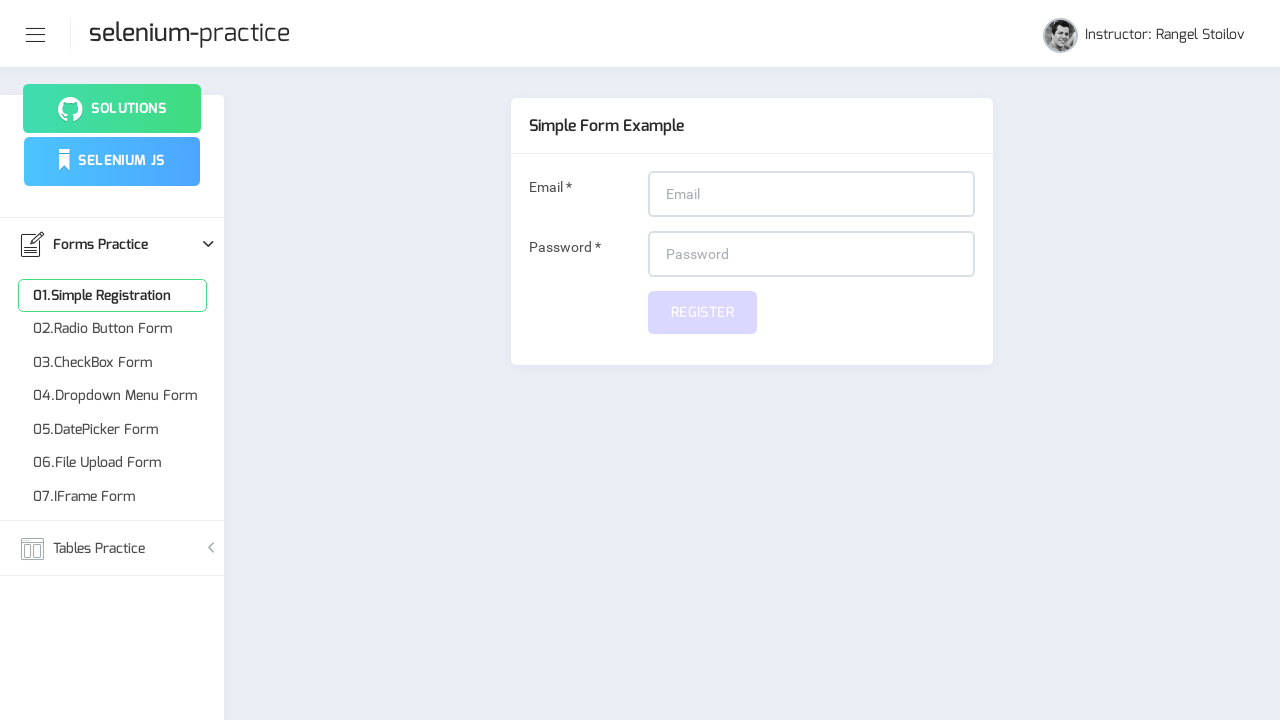

Filled email field with 'example@gmail.com' on input[name='email']
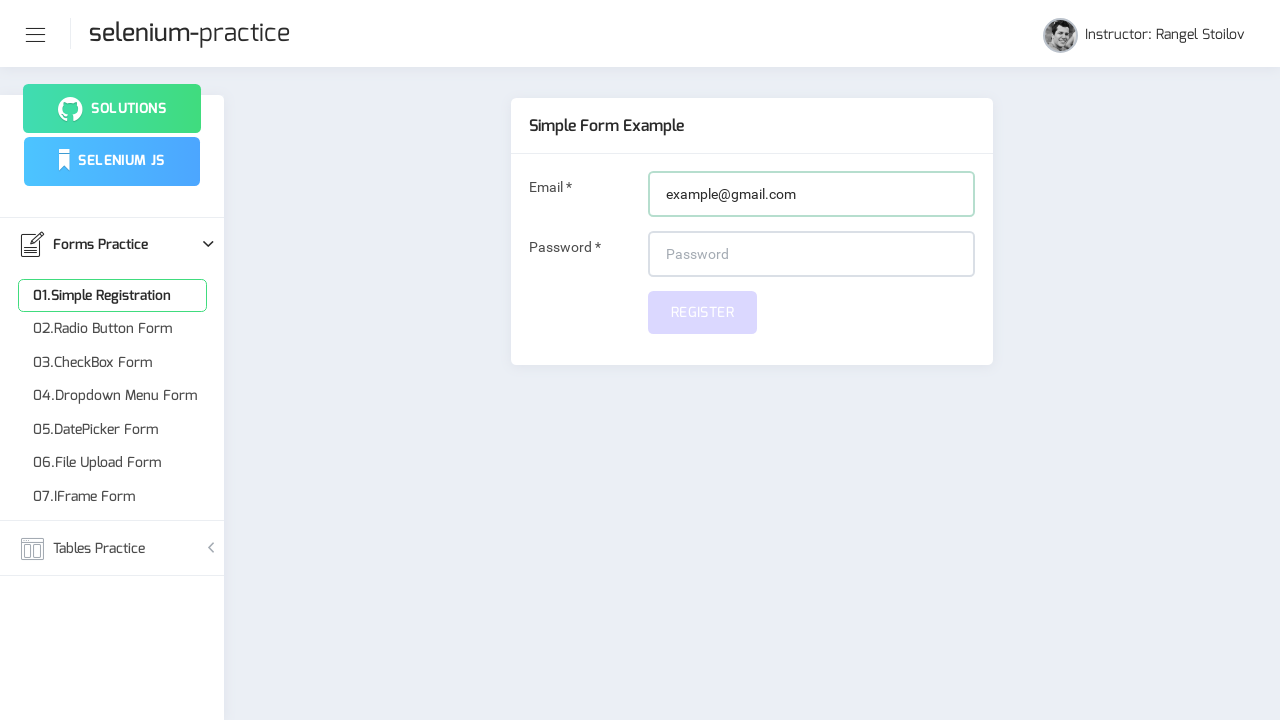

Filled password field with '12345' on #password
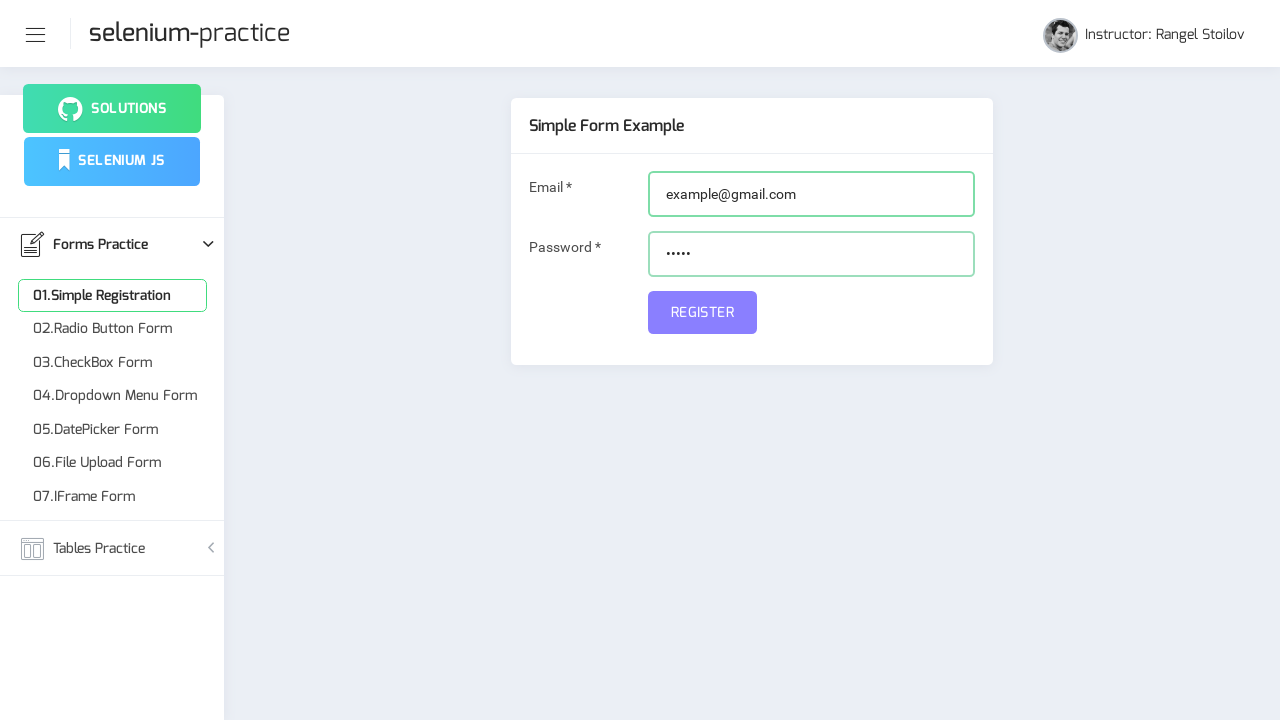

Clicked submit button to complete registration at (702, 312) on [name='submit']
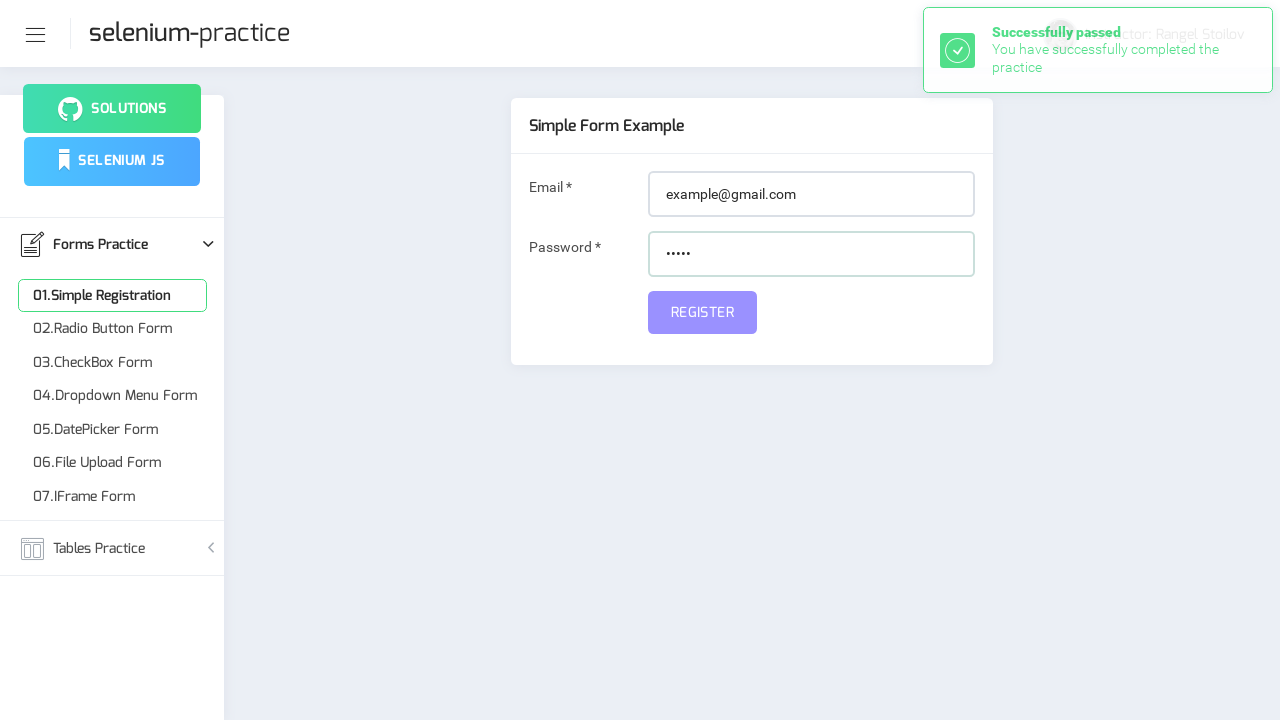

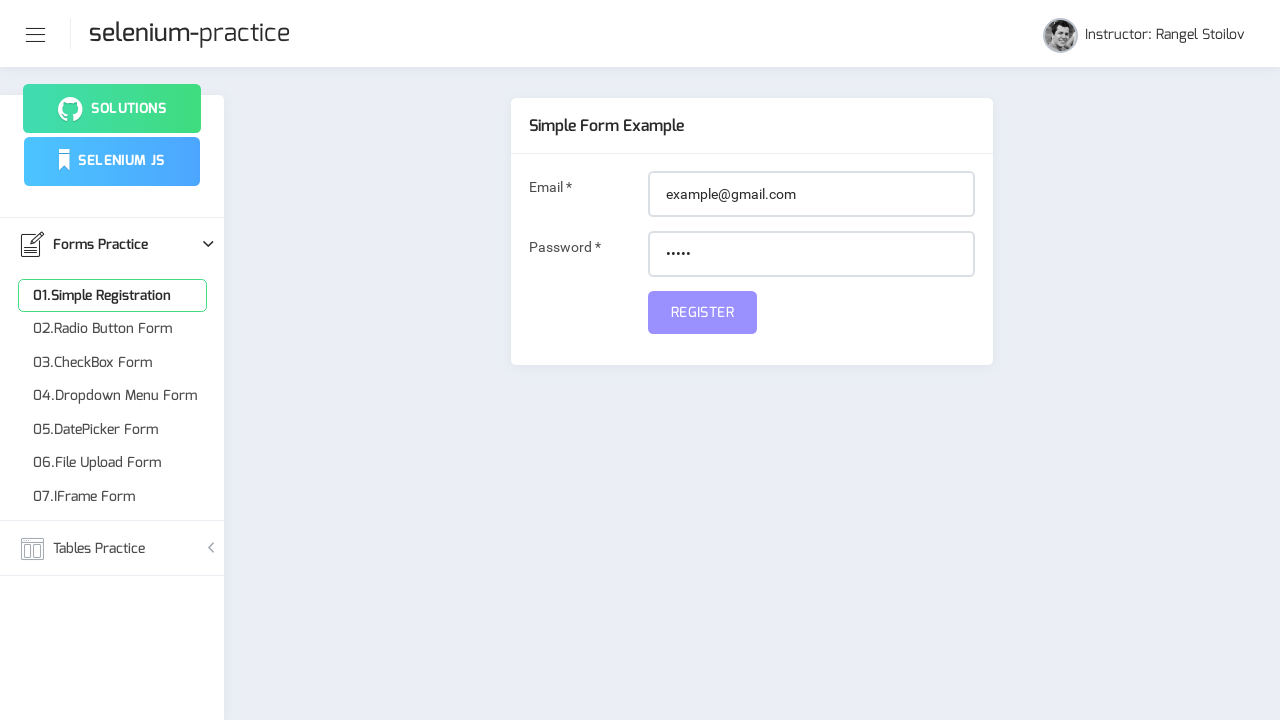